Tests table filtering functionality by searching for "Rice" and verifying that filtered results are displayed correctly

Starting URL: https://rahulshettyacademy.com/seleniumPractise/#/offers

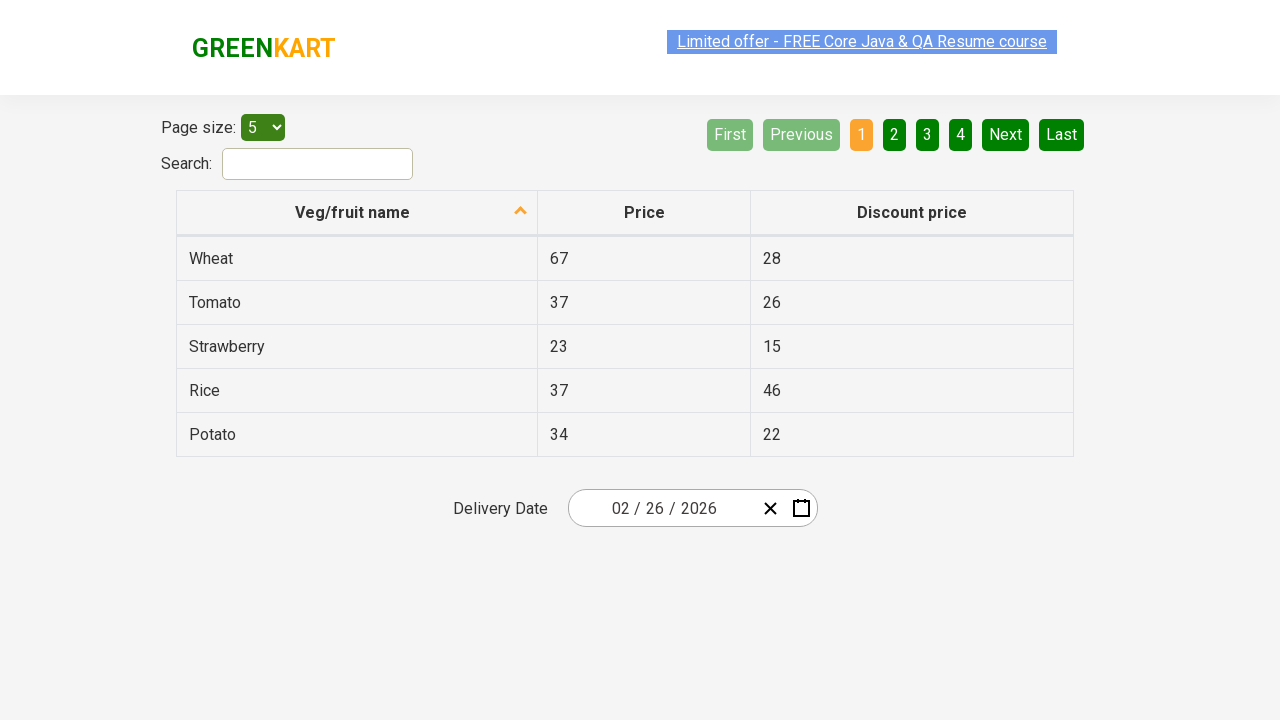

Entered 'Rice' in the search field to filter table on #search-field
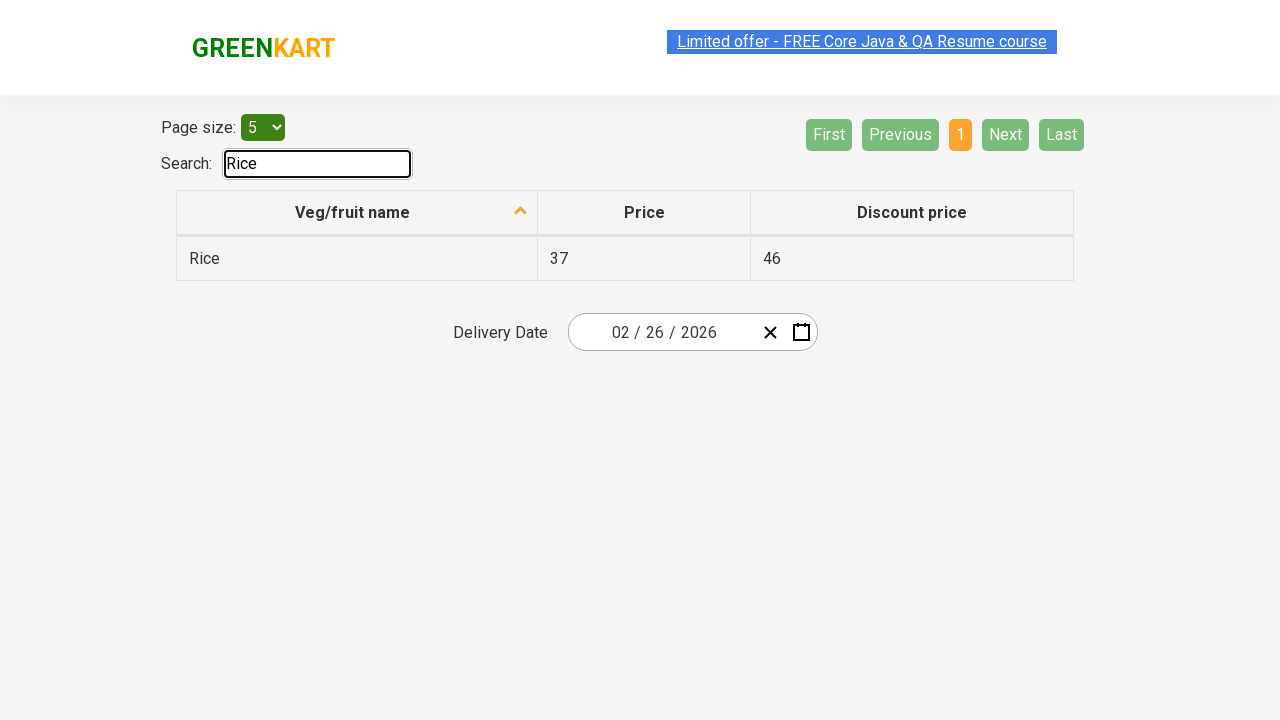

Waited 500ms for table filtering to apply
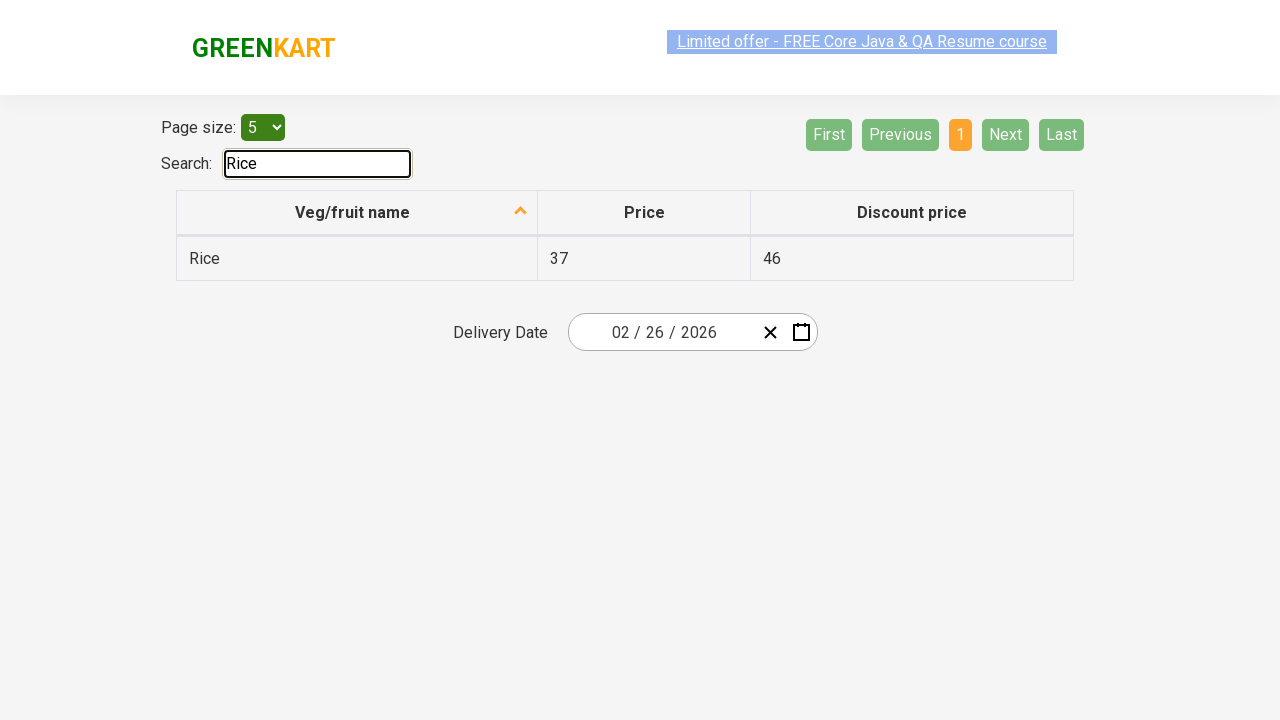

Retrieved all filtered table items from first column
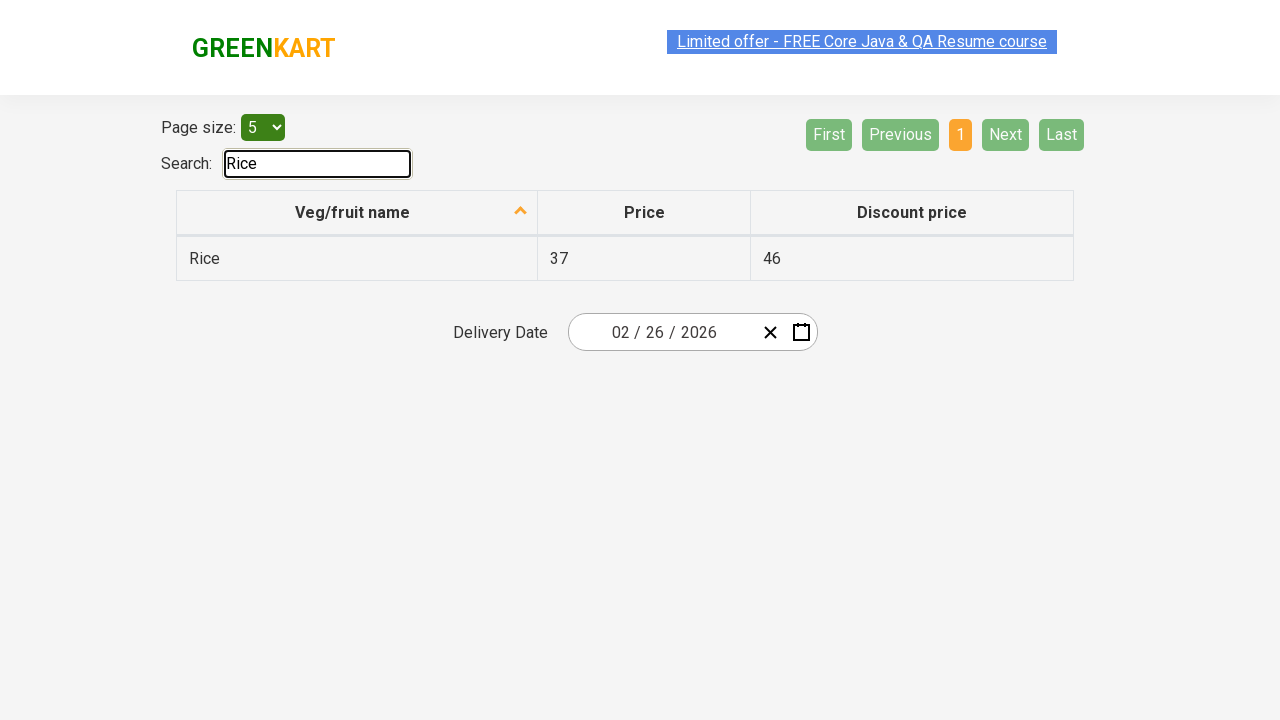

Verified that 'Rice' contains 'Rice'
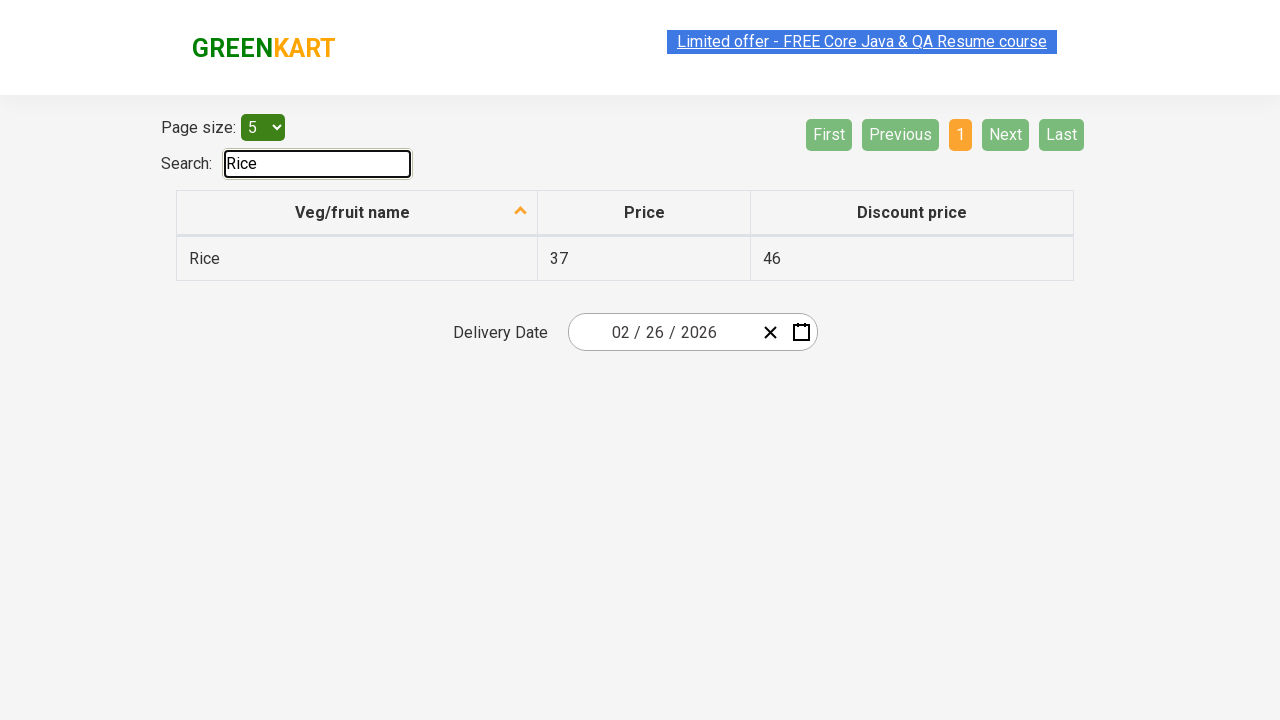

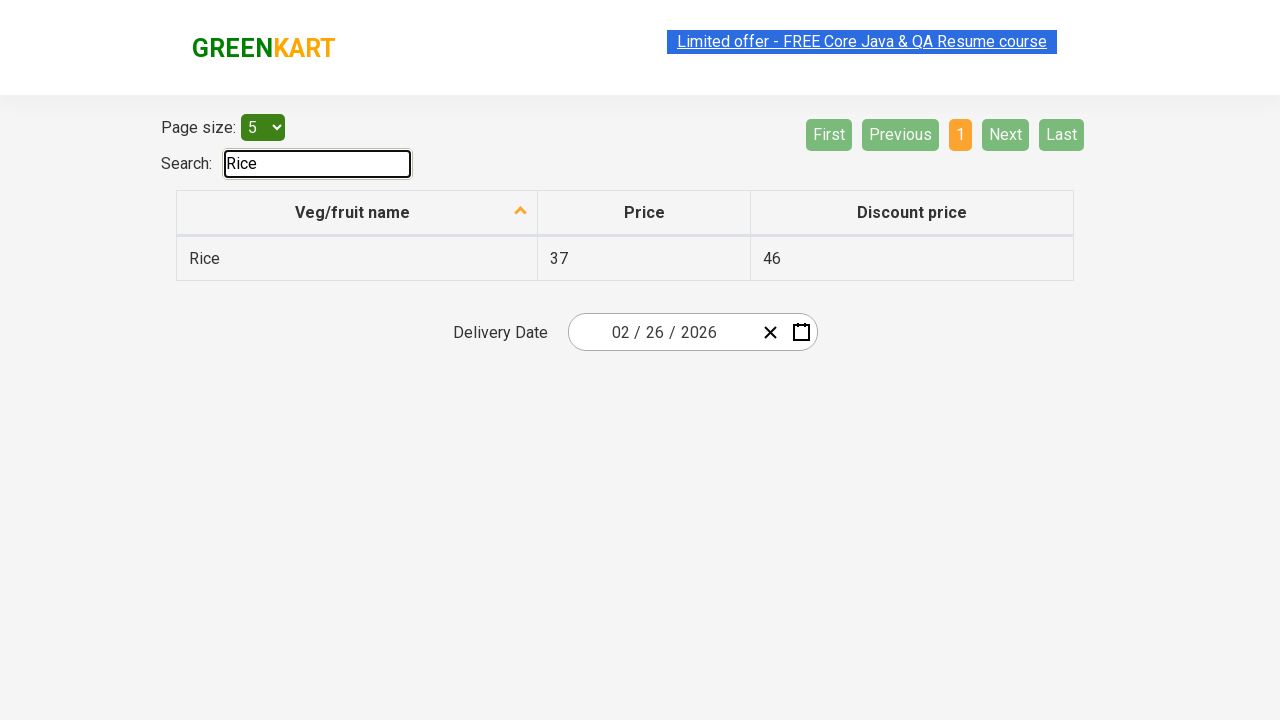